Launches XYZ Bank application, verifies the application loads correctly, and clicks on the Manager Login button

Starting URL: https://www.globalsqa.com/angularJs-protractor/BankingProject/#/login

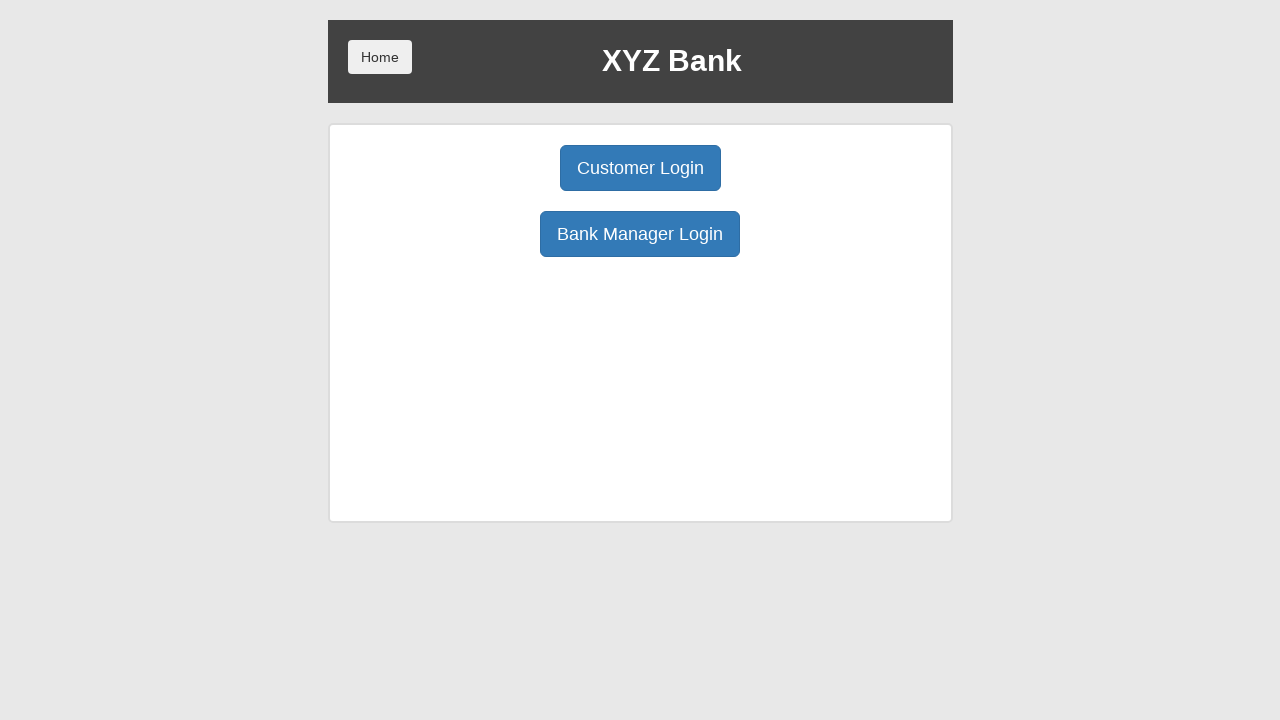

Waited 6 seconds for XYZ Bank application to load
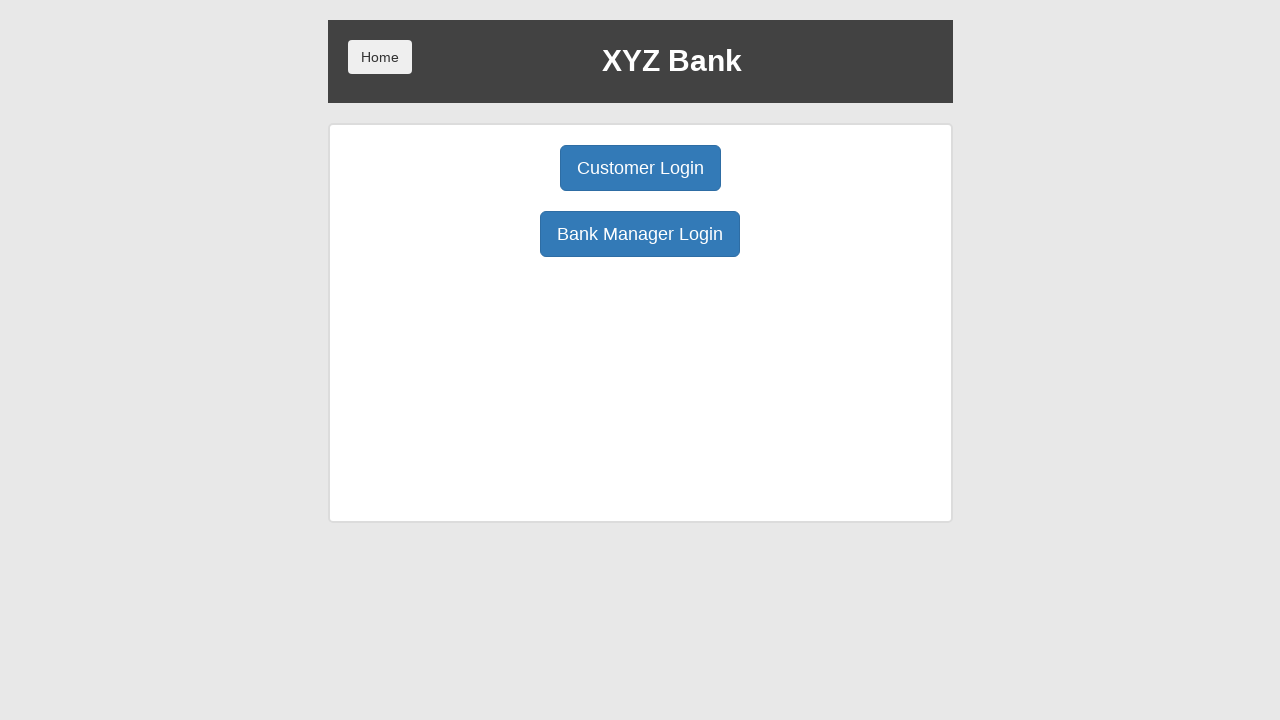

Verified Customer Login button is present on the page
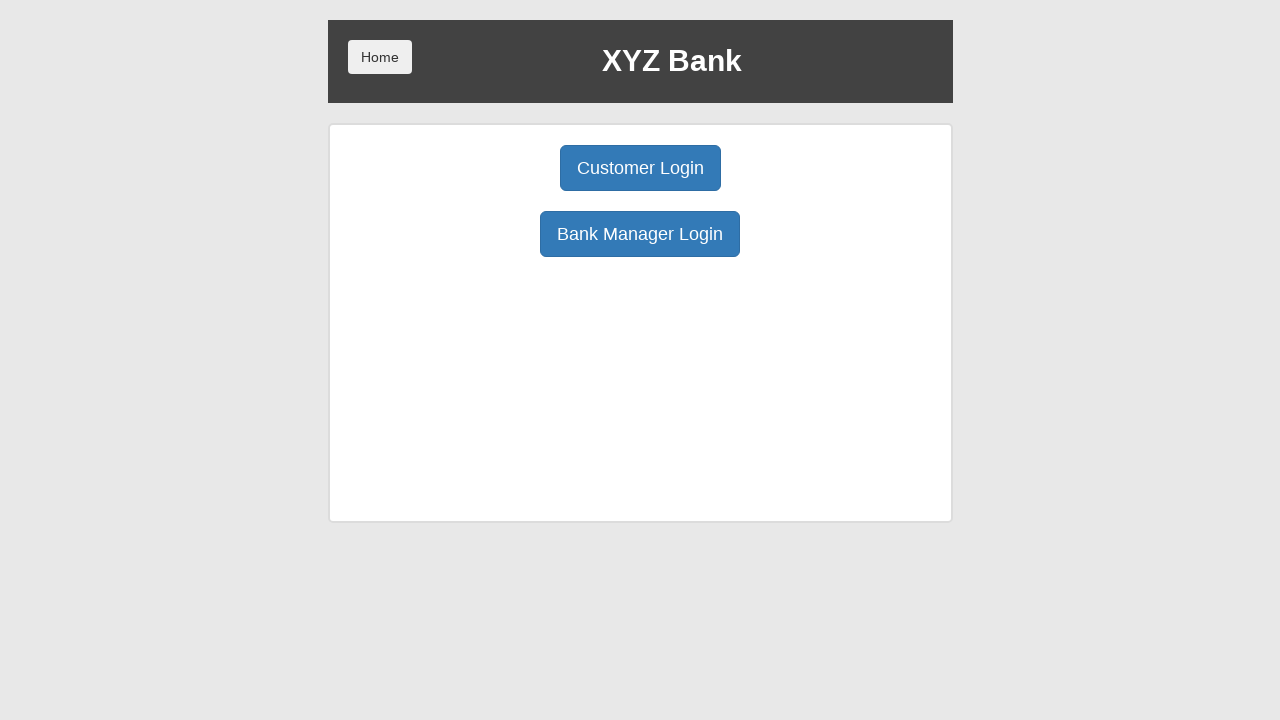

Verified Bank Manager Login button is present on the page
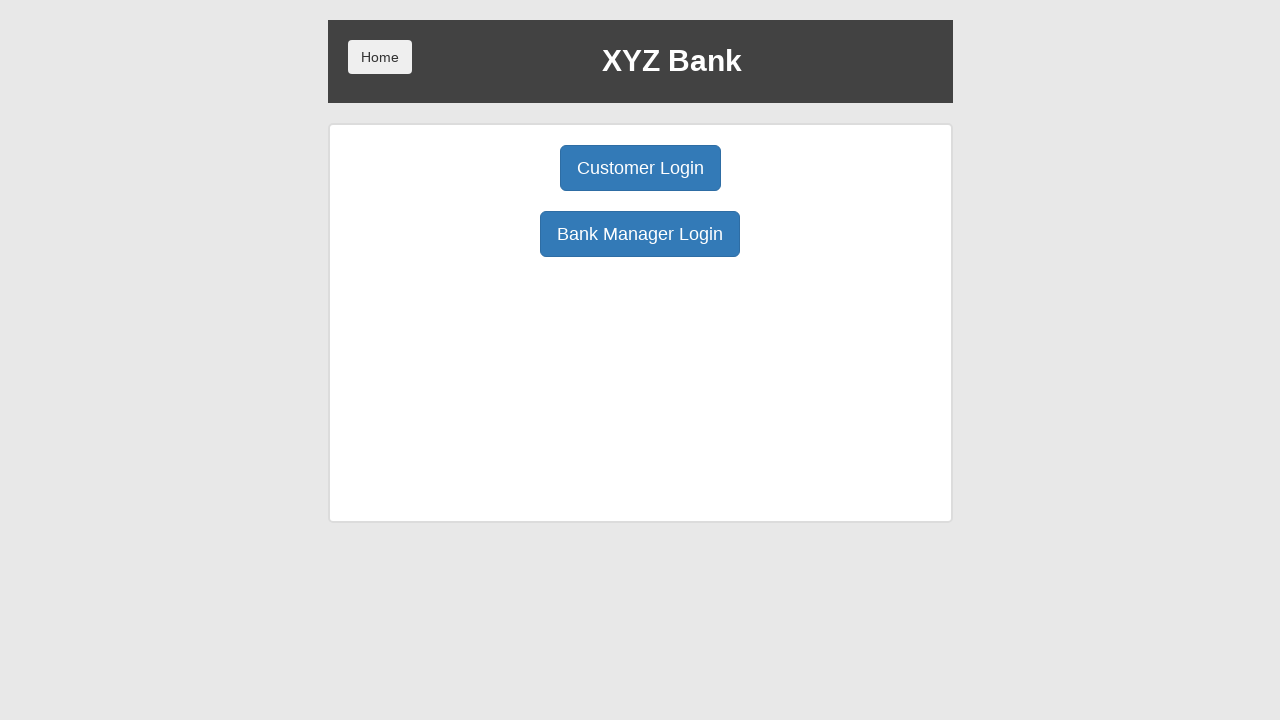

Clicked on the Bank Manager Login button at (640, 234) on button:has-text('Bank Manager Login')
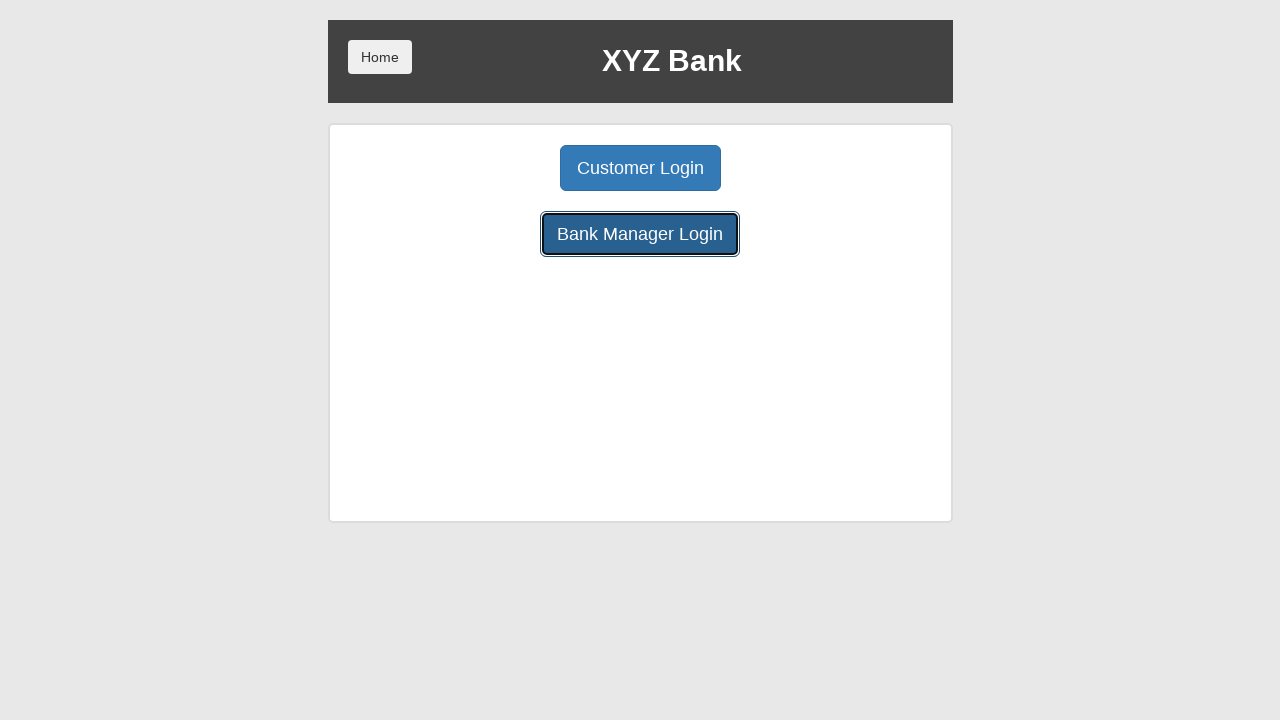

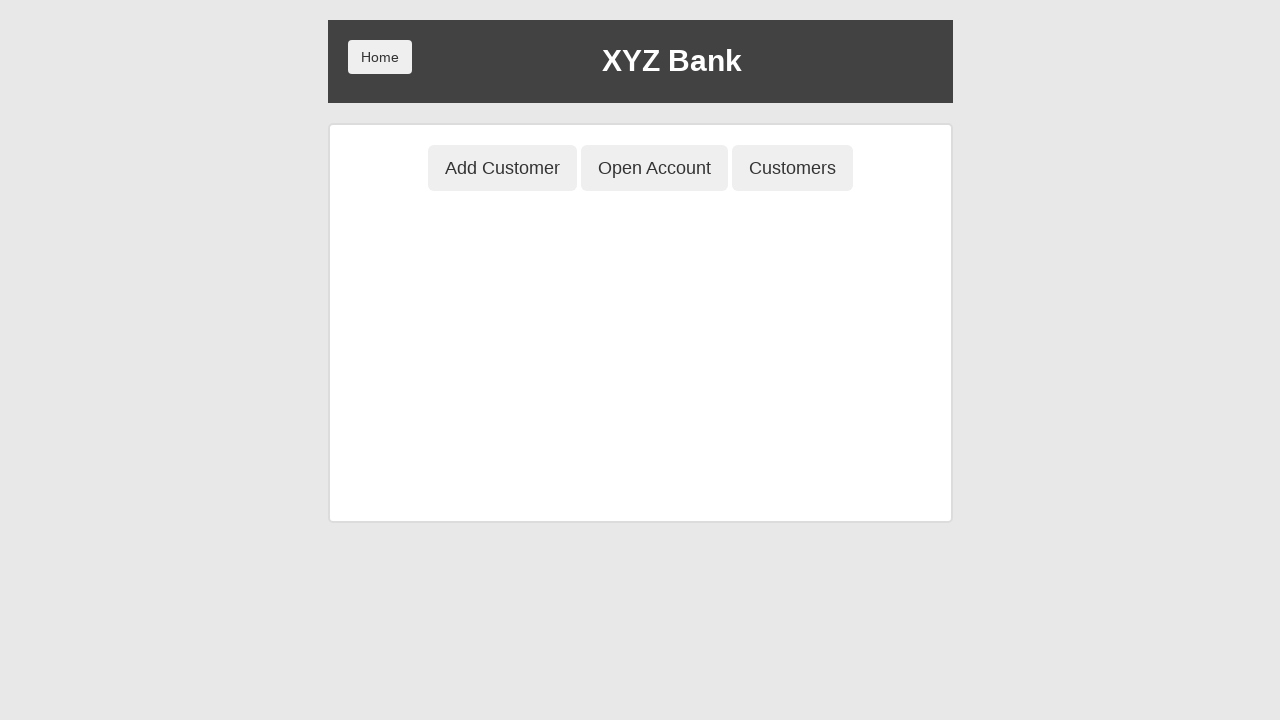